Navigates to Walla news website, gets the page title, and refreshes the page

Starting URL: http://www.walla.co.il

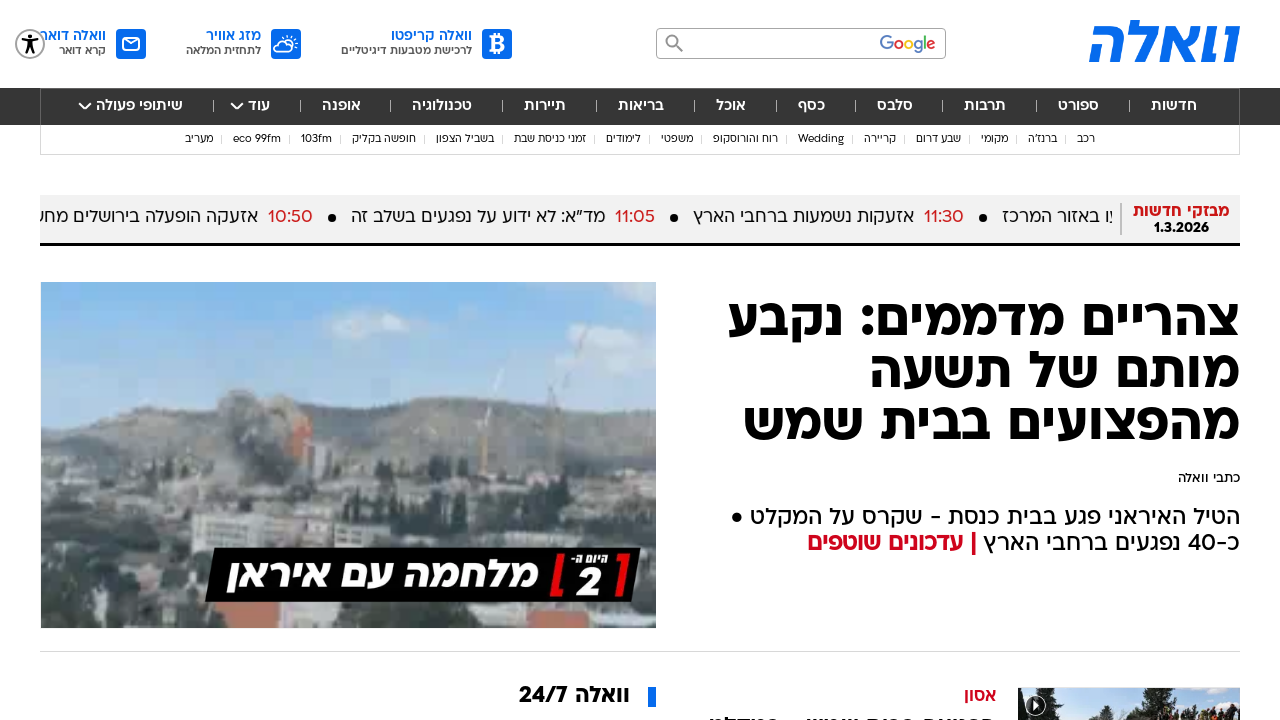

Navigated to Walla news website (http://www.walla.co.il)
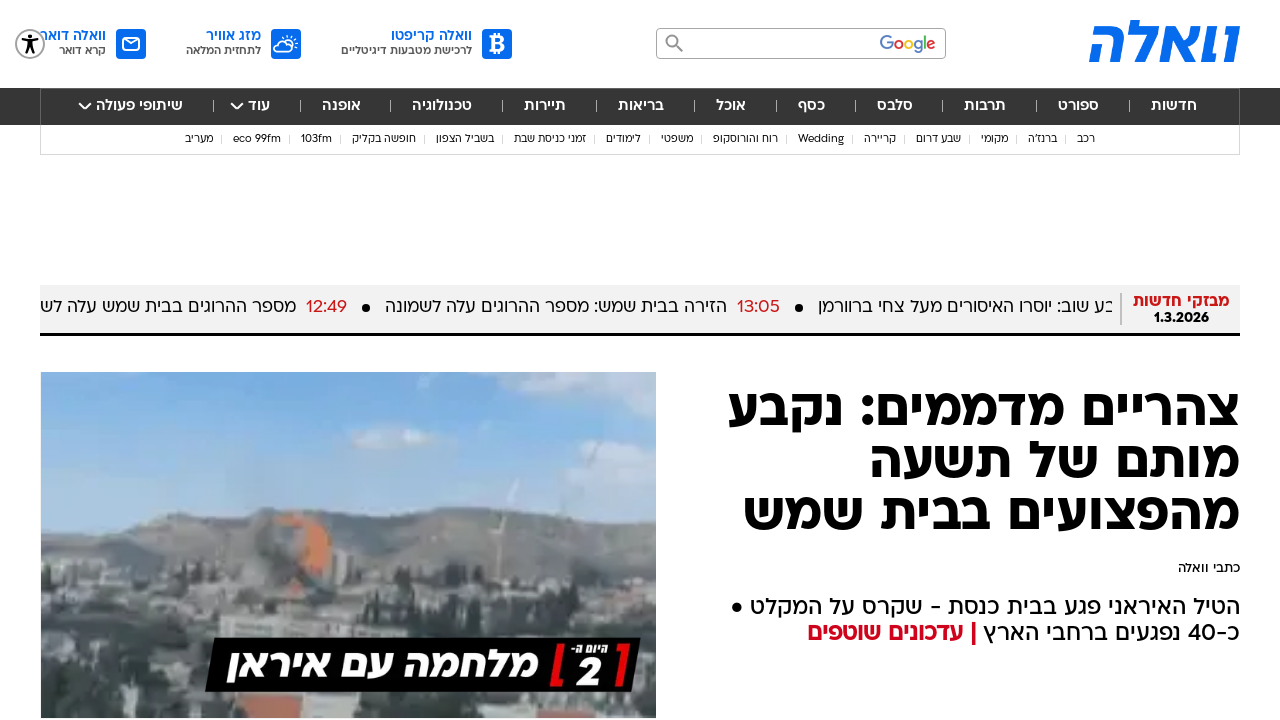

Retrieved page title: 'וואלה חדשות. ספורט. סלבס. אוכל - עדכונים ודיווחים שוטפים'
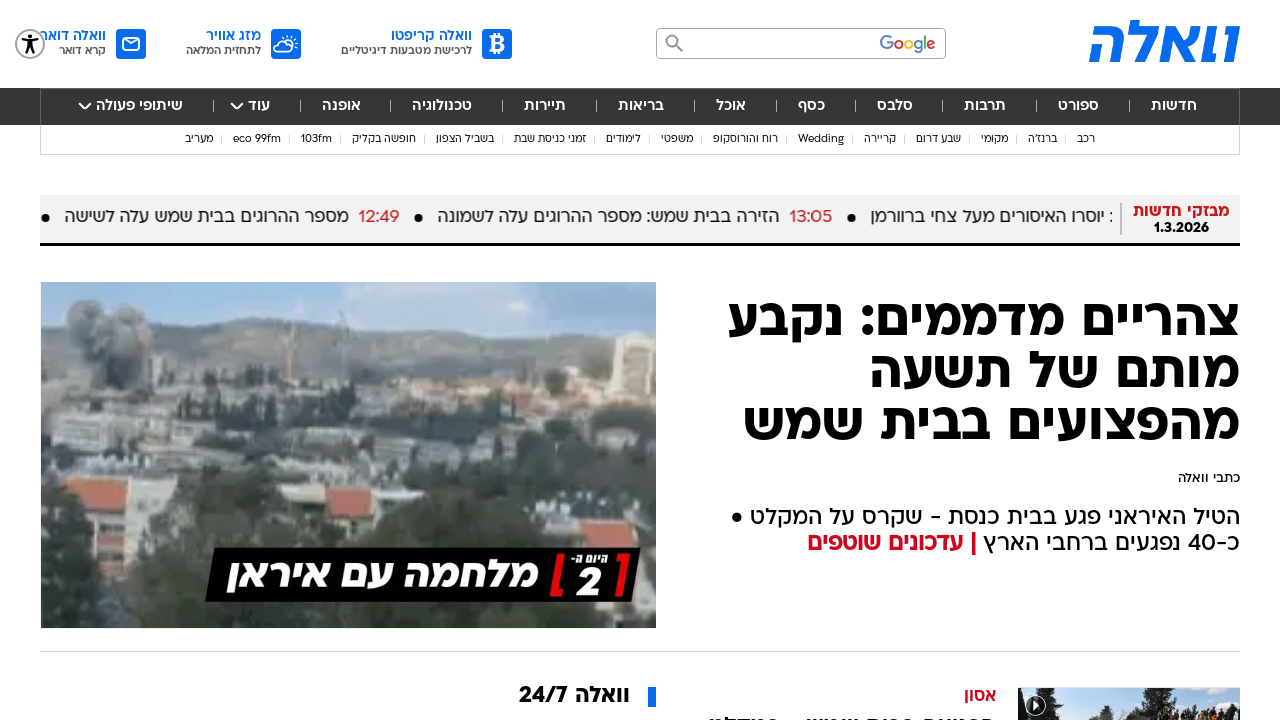

Refreshed the page
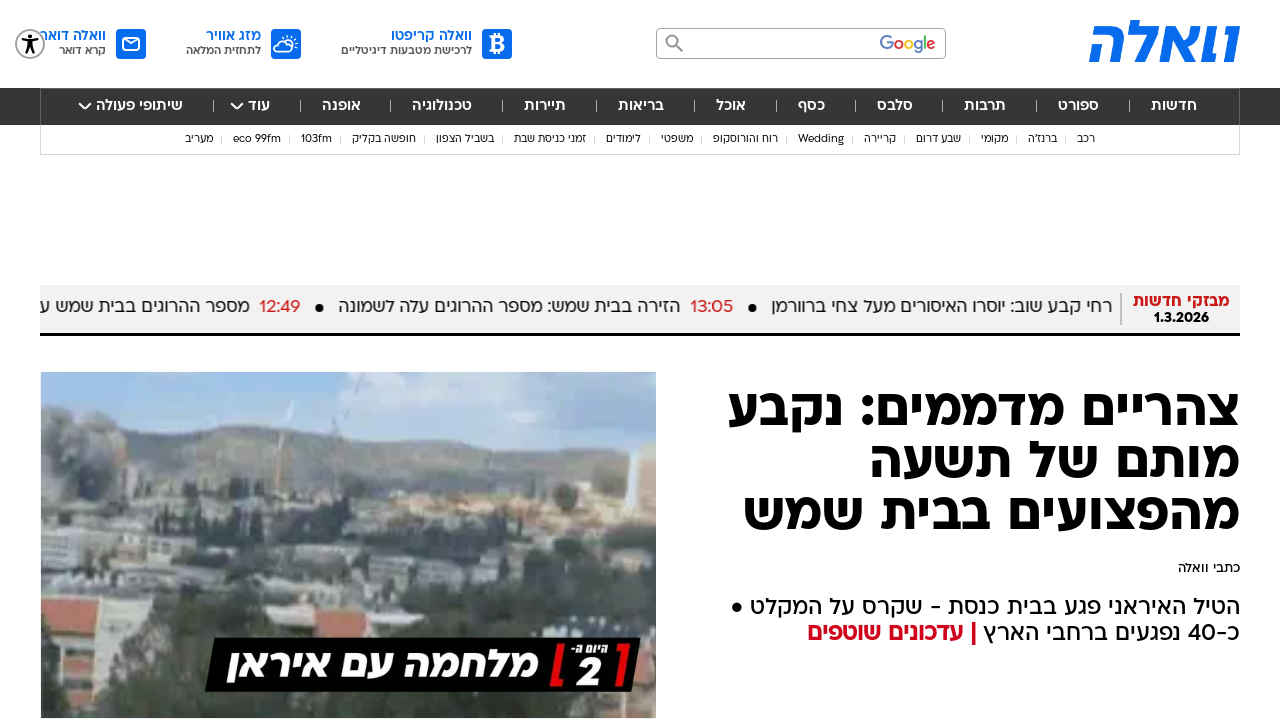

Verified page title remains the same after refresh
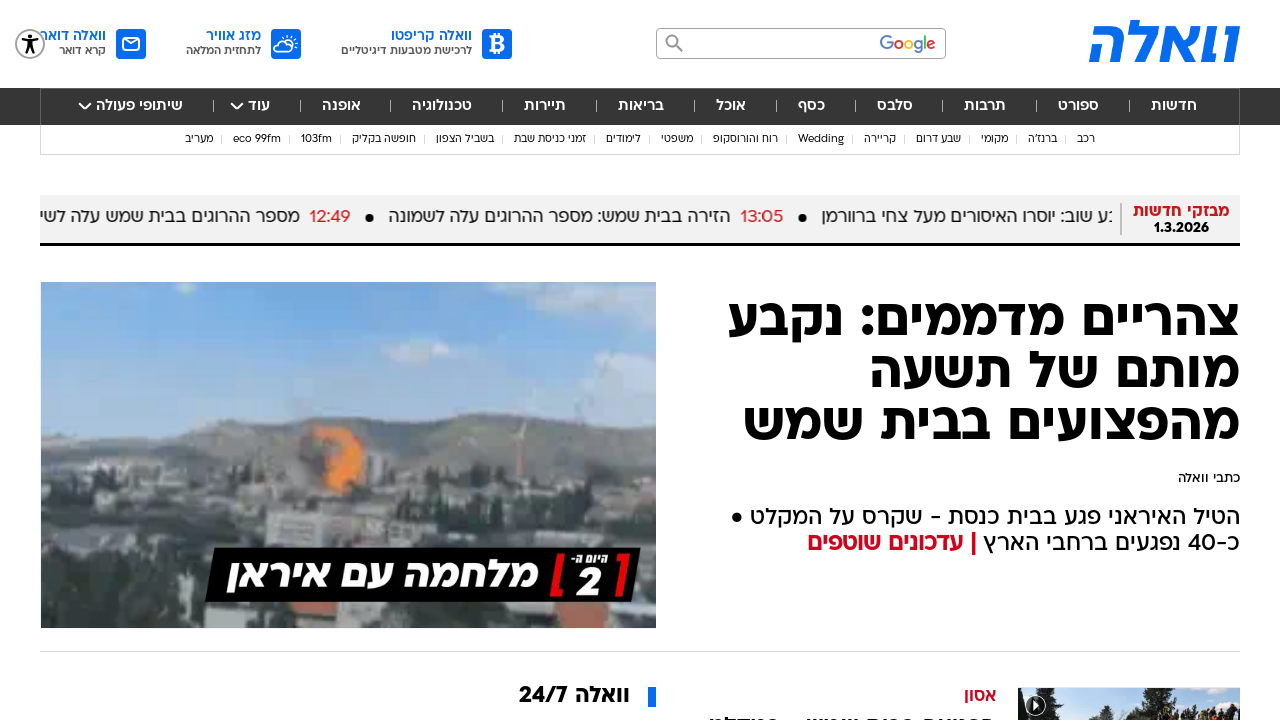

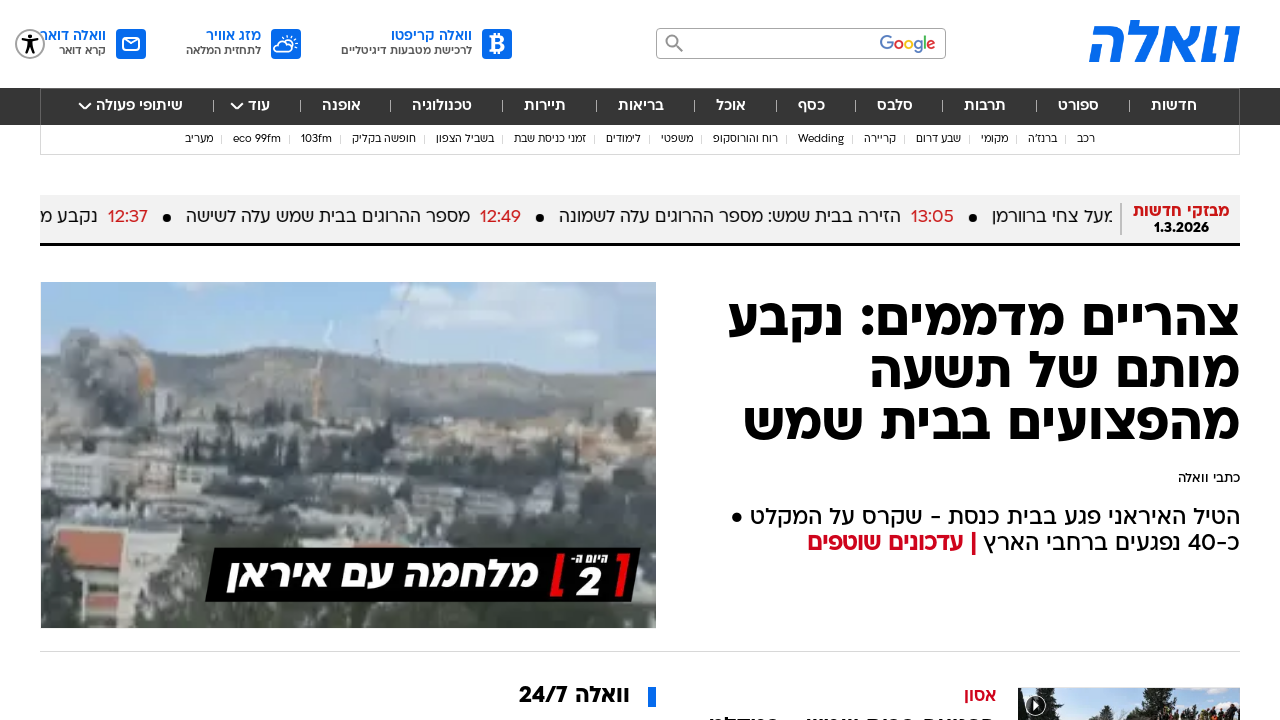